Tests popup dialog handling, element visibility toggling, mouse hover actions, and iframe interactions including clicking a link and extracting text content from within an iframe.

Starting URL: https://rahulshettyacademy.com/AutomationPractice/

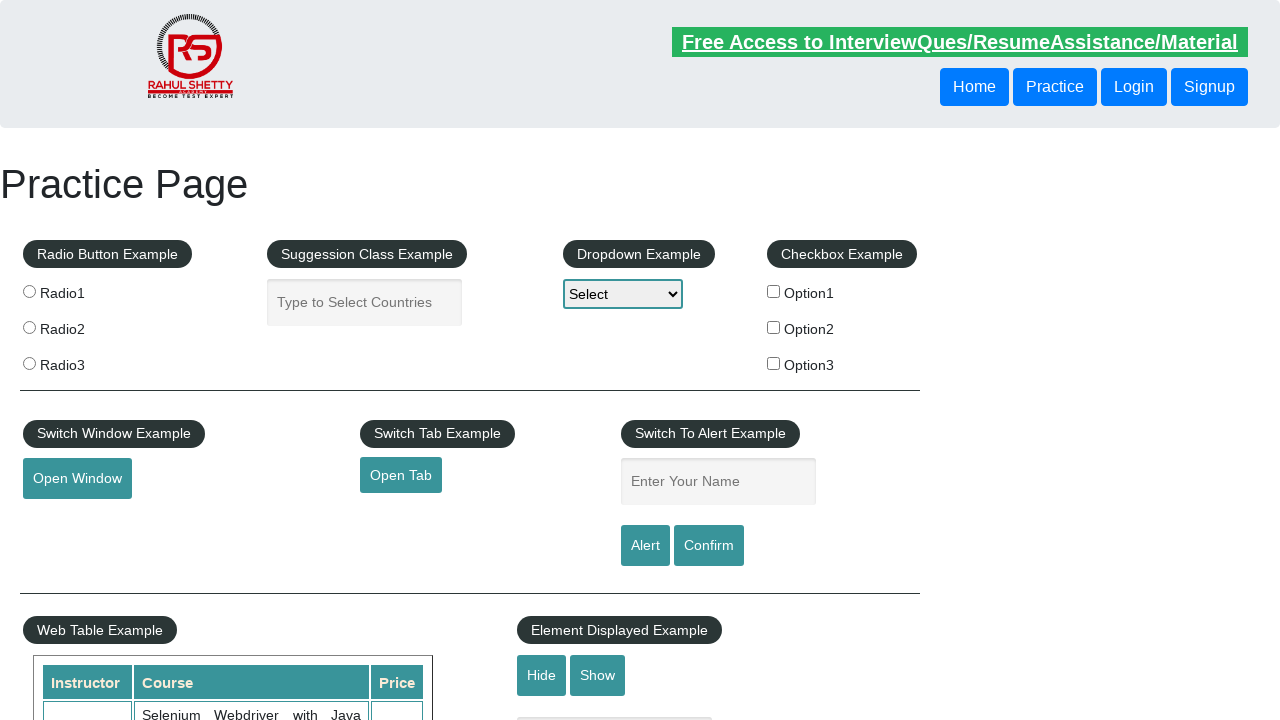

Waited for text box to be visible
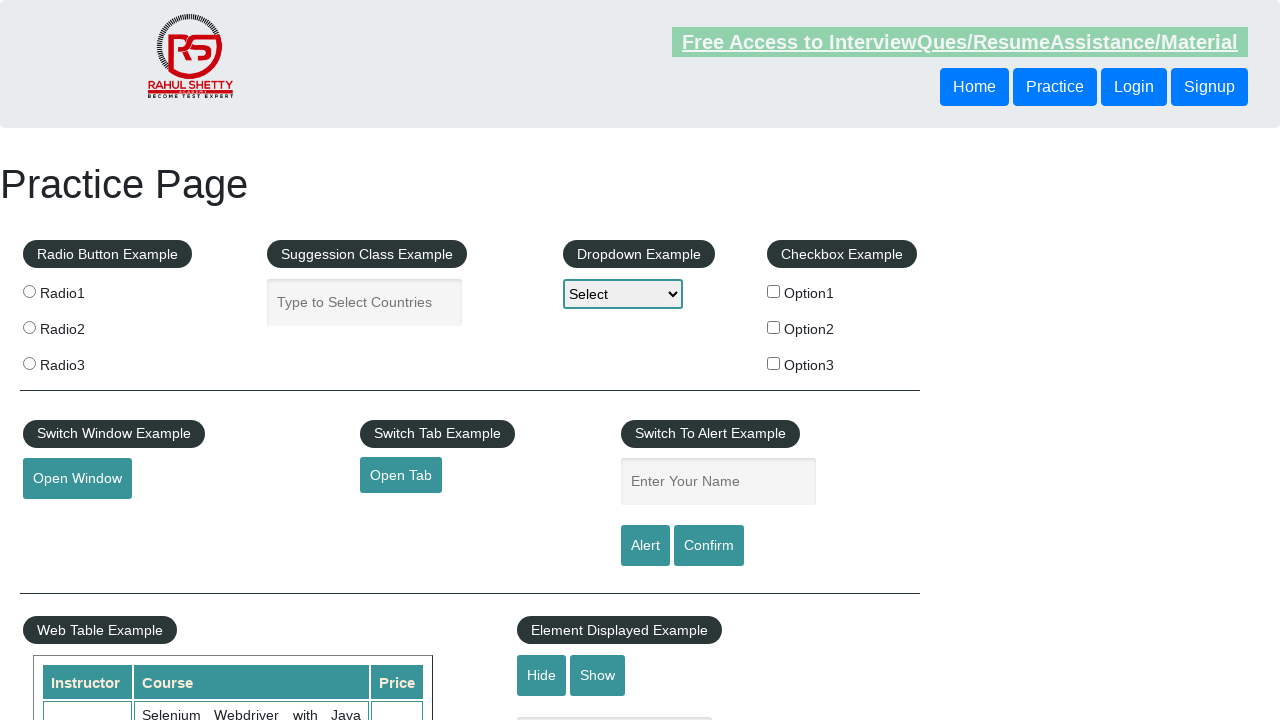

Clicked hide button to hide text box at (542, 675) on #hide-textbox
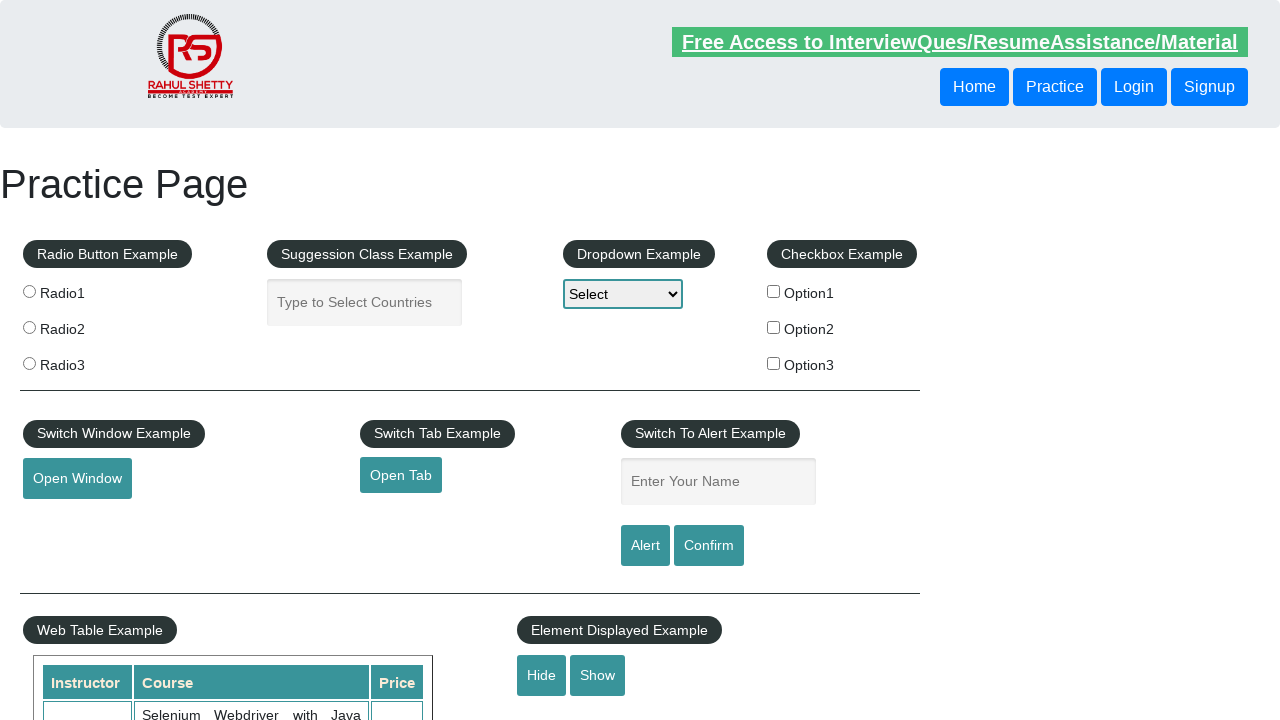

Verified text box is now hidden
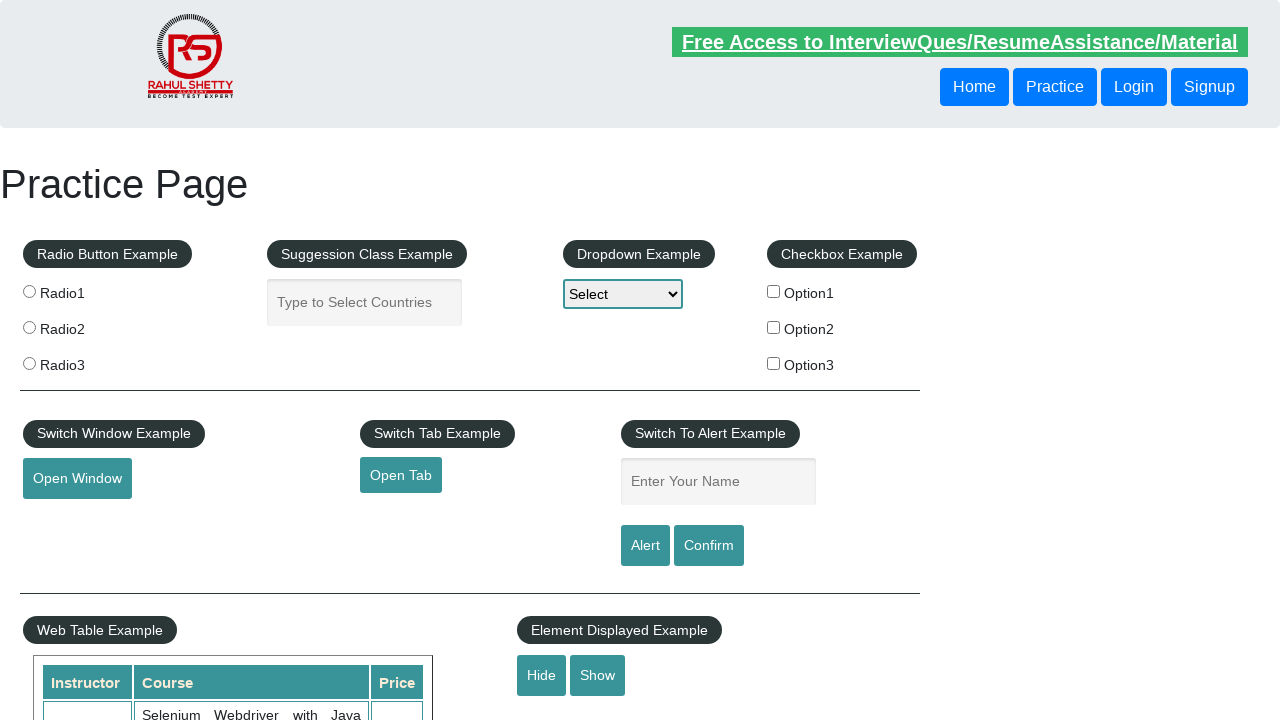

Set up dialog handler to accept dialogs
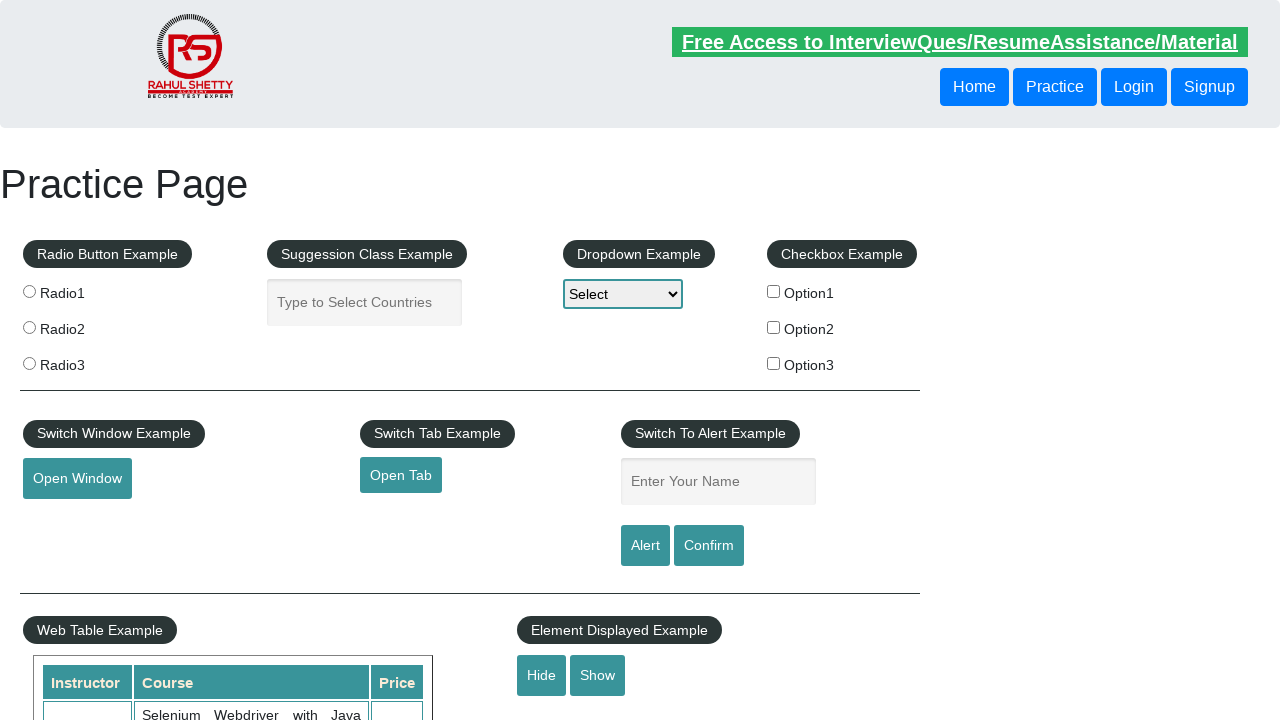

Clicked confirm button and dialog was accepted at (709, 546) on #confirmbtn
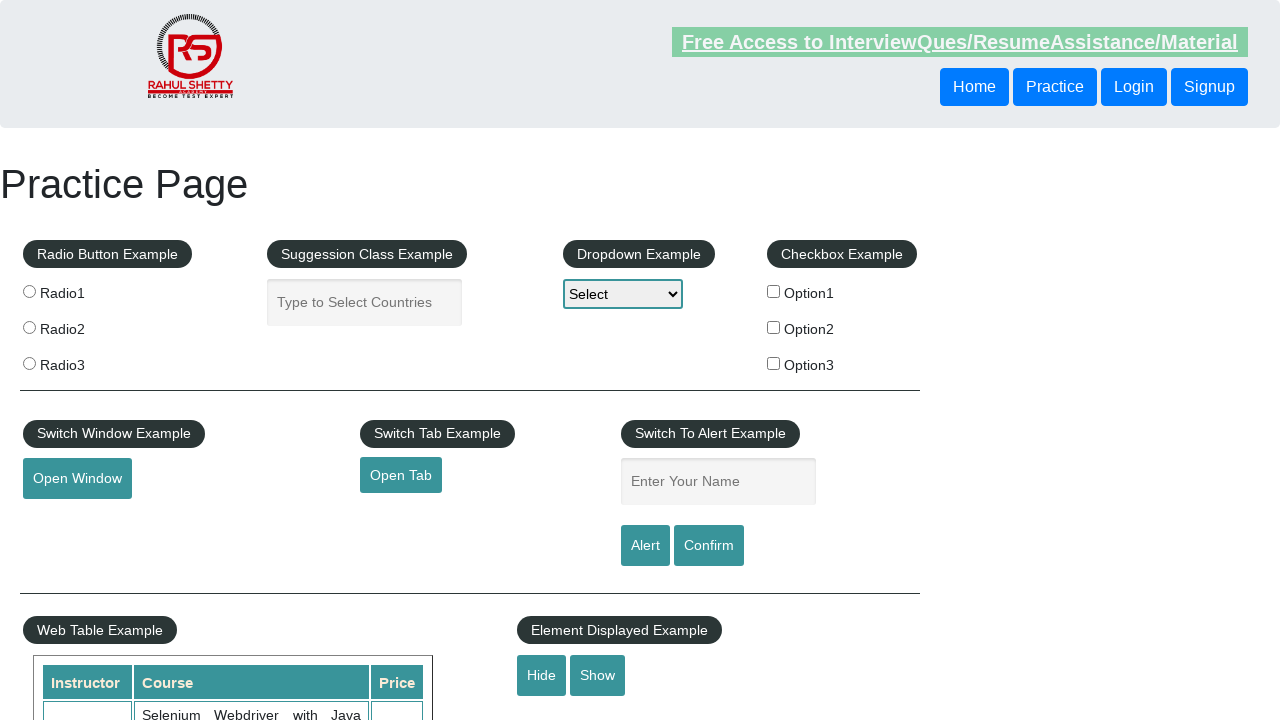

Hovered over mouse hover element at (83, 361) on #mousehover
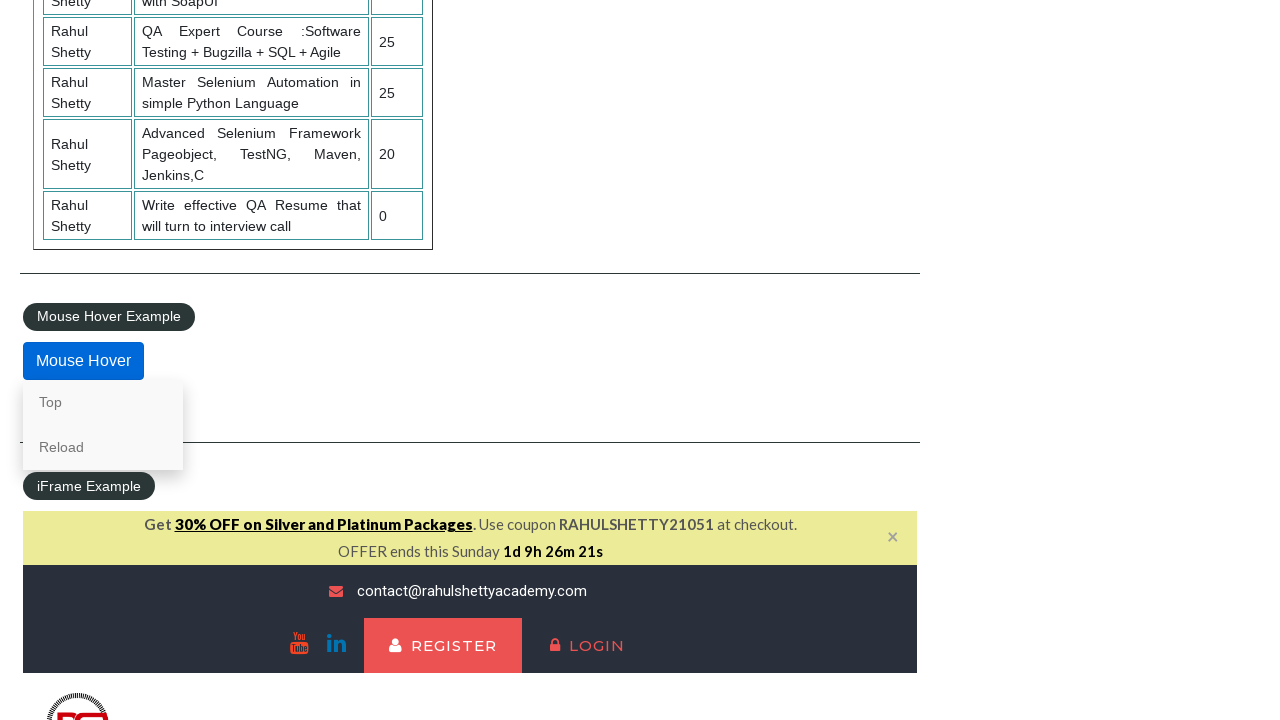

Clicked lifetime access link in iframe at (307, 360) on #courses-iframe >> internal:control=enter-frame >> li a[href*='lifetime-access']
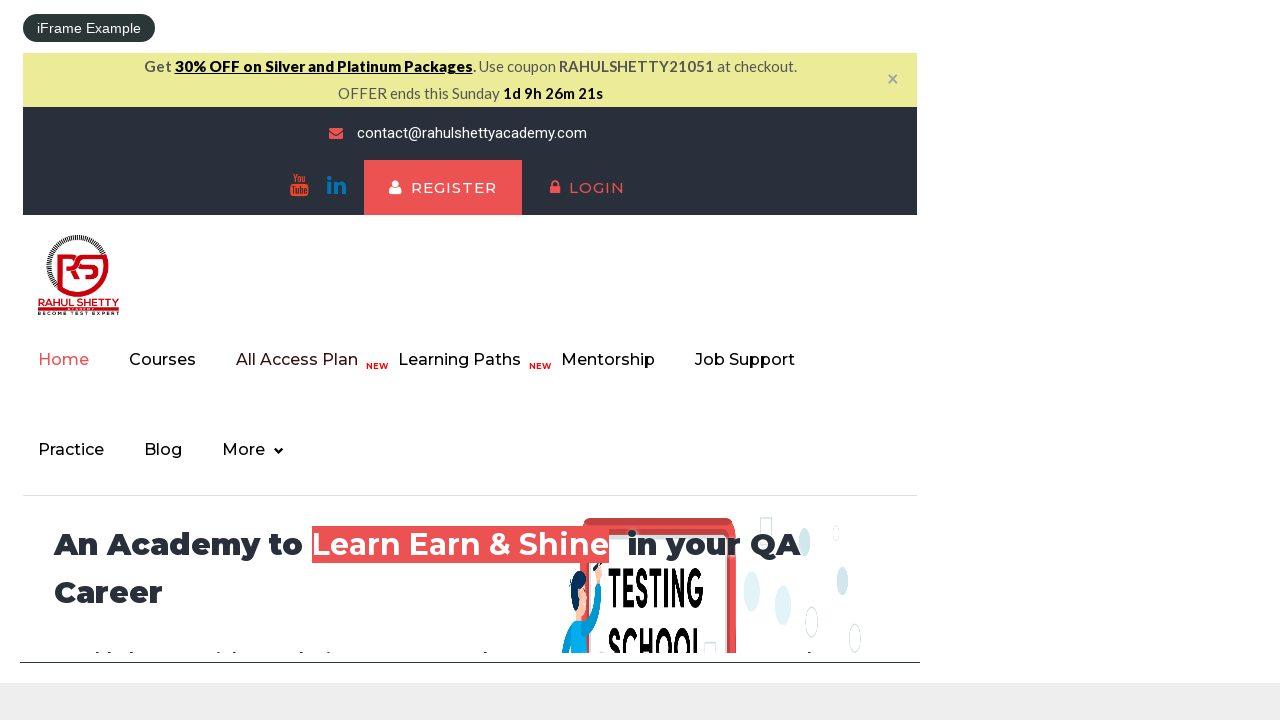

Verified 'Happy Subscibers!' heading is present in iframe
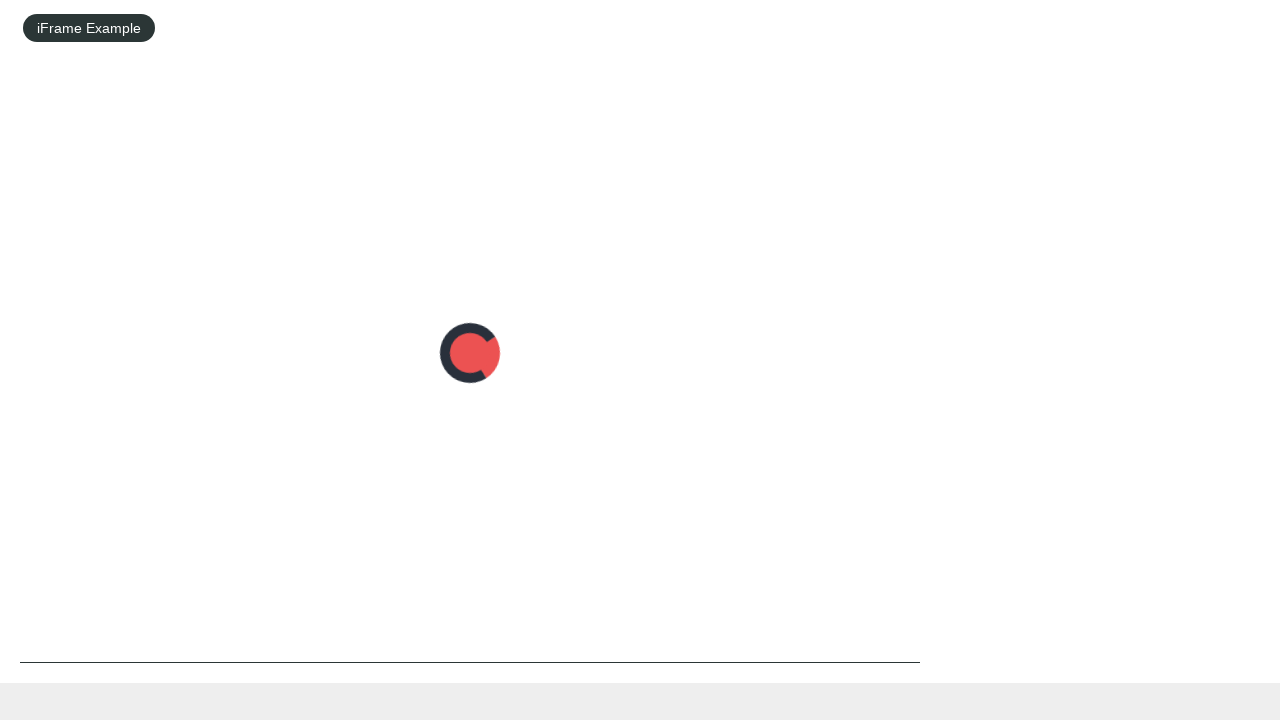

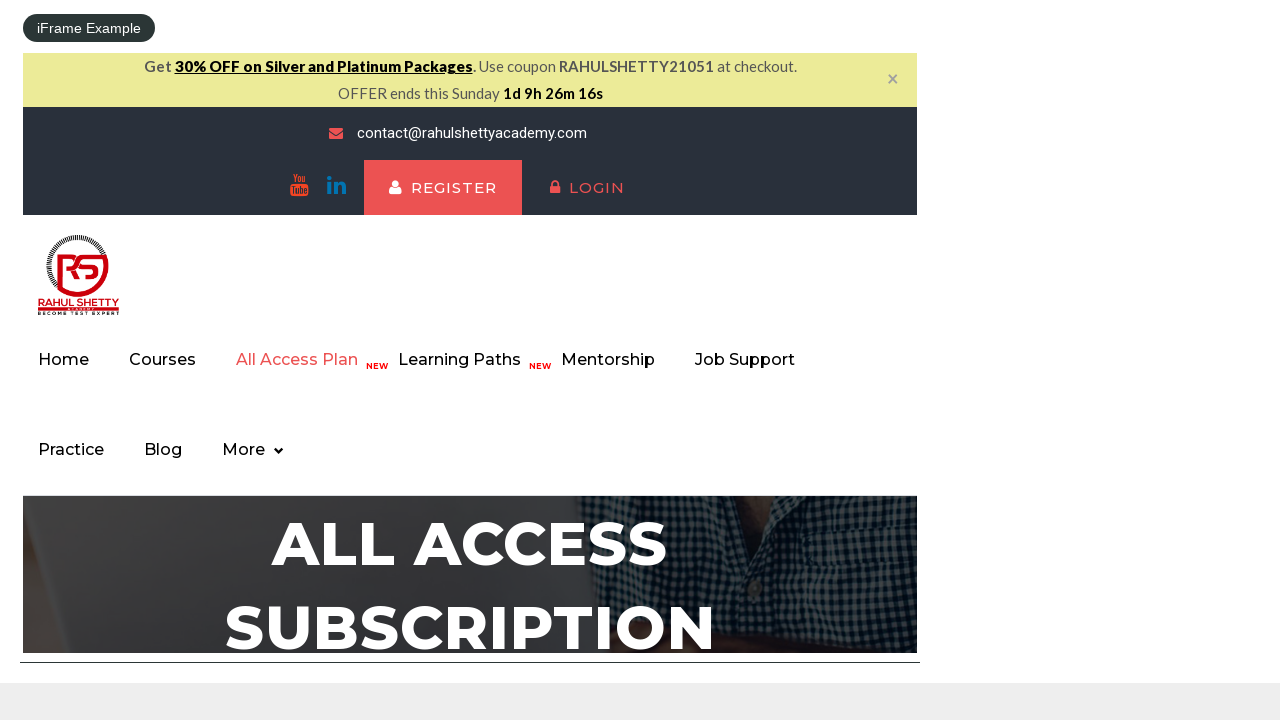